Tests navigation on the JanBask demo website by clicking on the user icon and then clicking the Login link to navigate to the login page.

Starting URL: http://janbaskdemo.com/

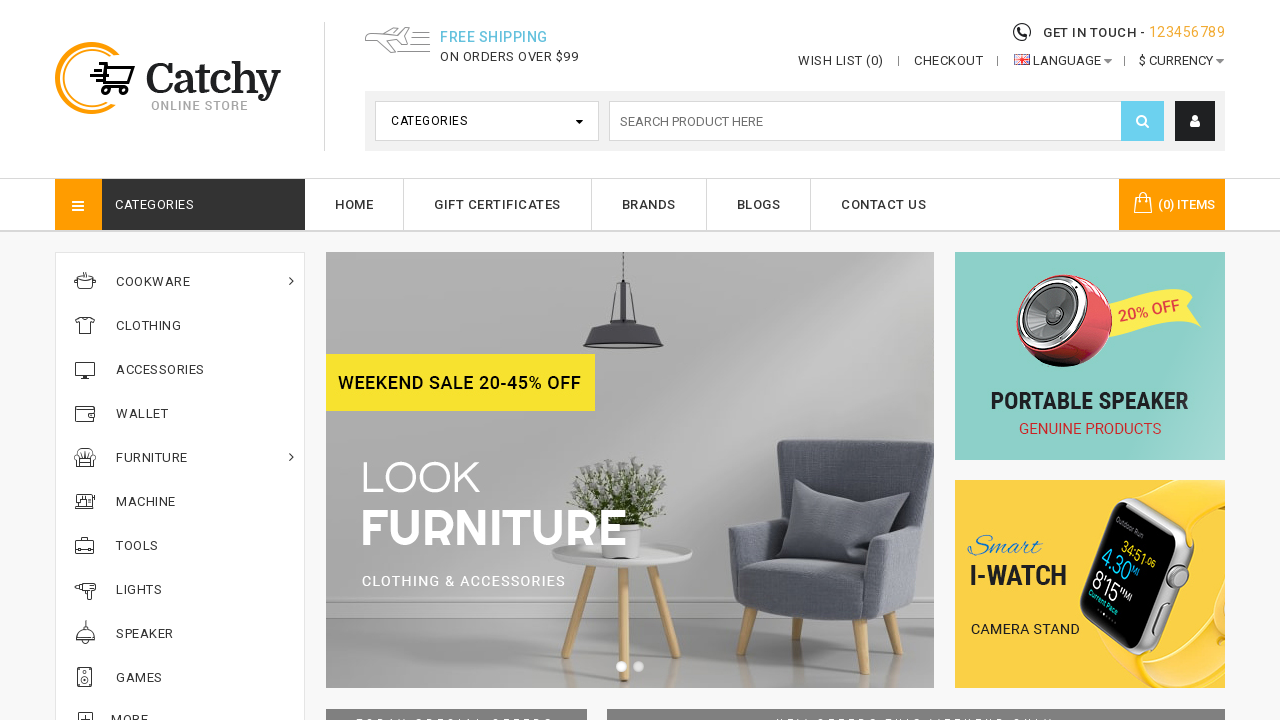

Clicked on the user icon at (1195, 121) on xpath=//i[@class='fa fa-user']
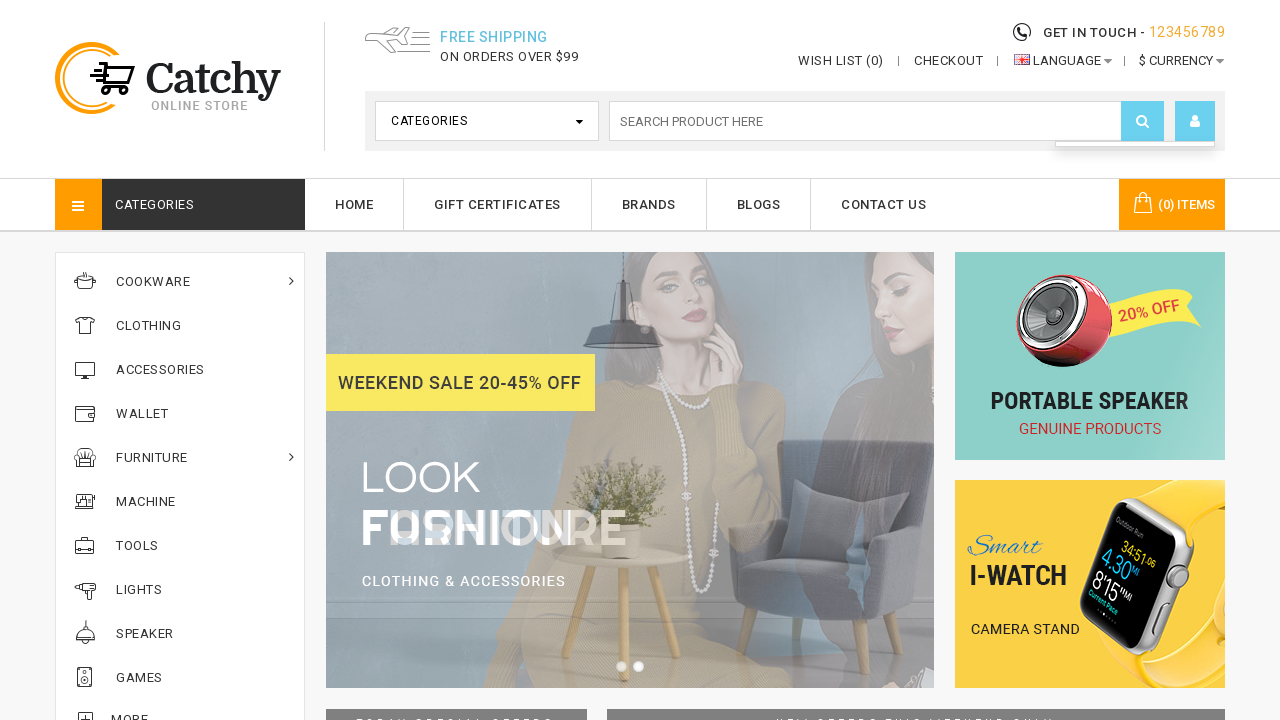

Clicked on the Login link to navigate to the login page at (1135, 13) on xpath=//a[text()='Login']
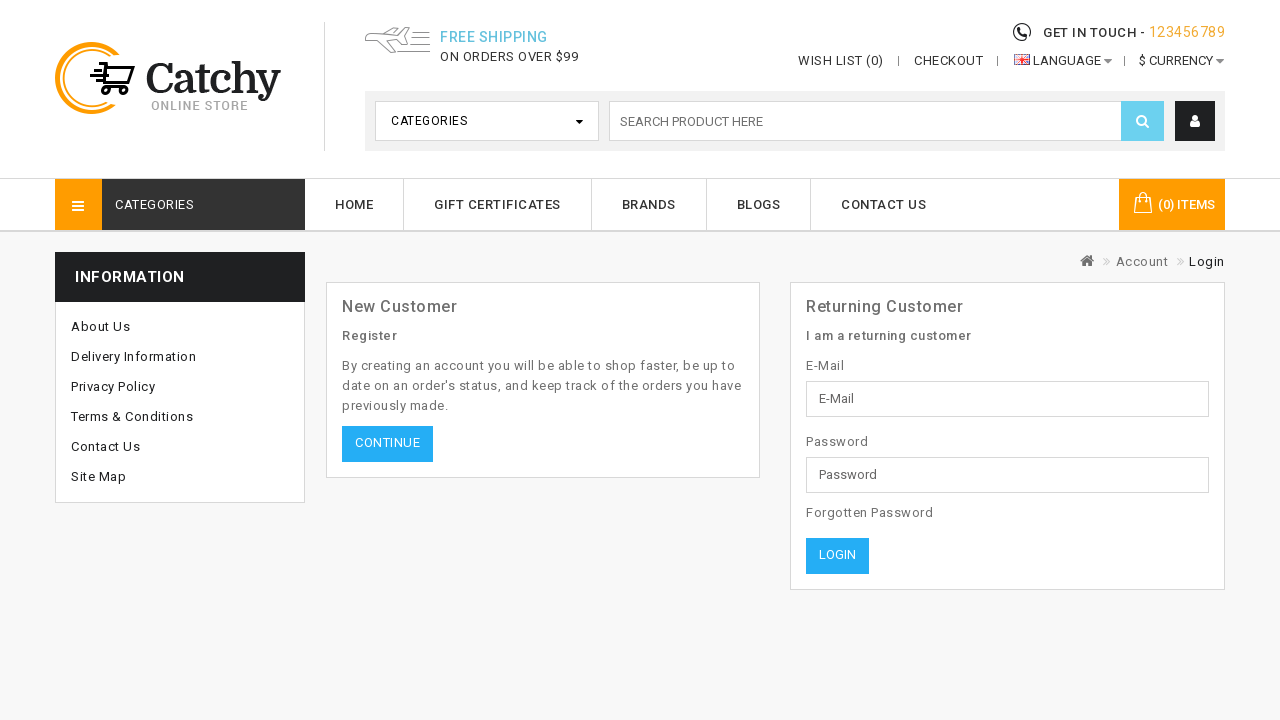

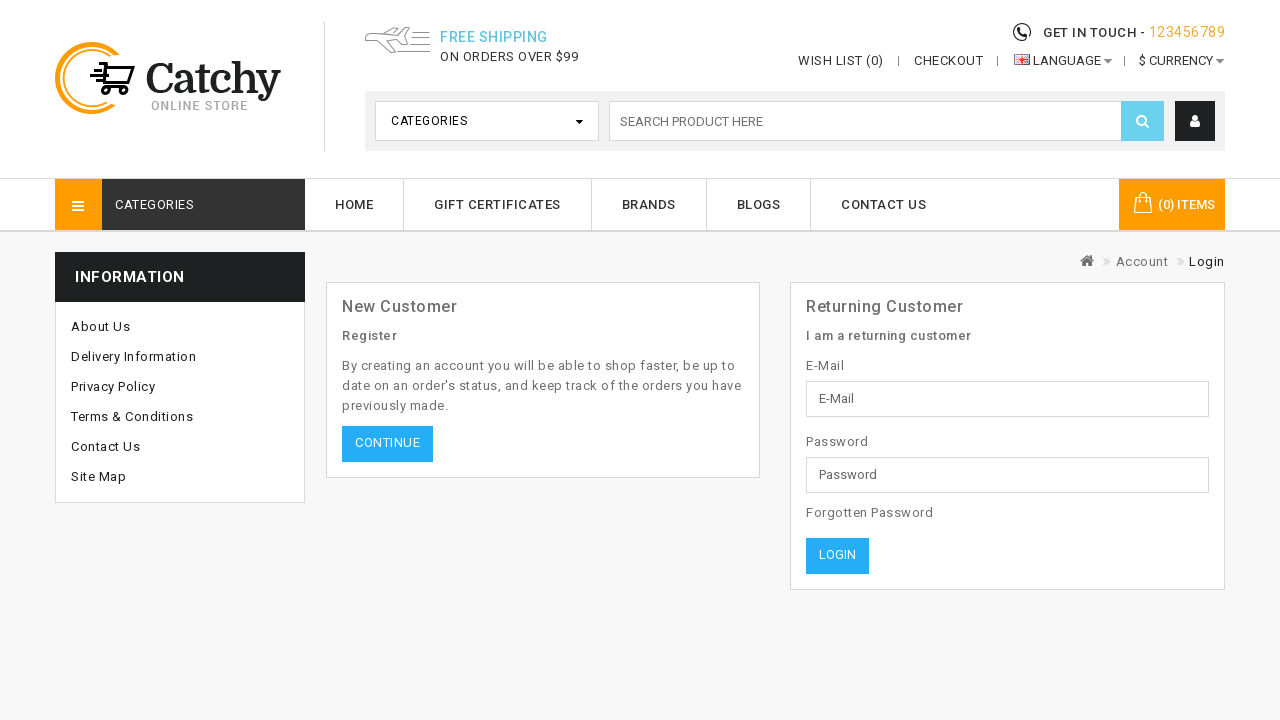